Tests checkbox and radio button selection by verifying they are initially deselected, clicking them, and then verifying they become selected

Starting URL: https://automationfc.github.io/basic-form/index.html

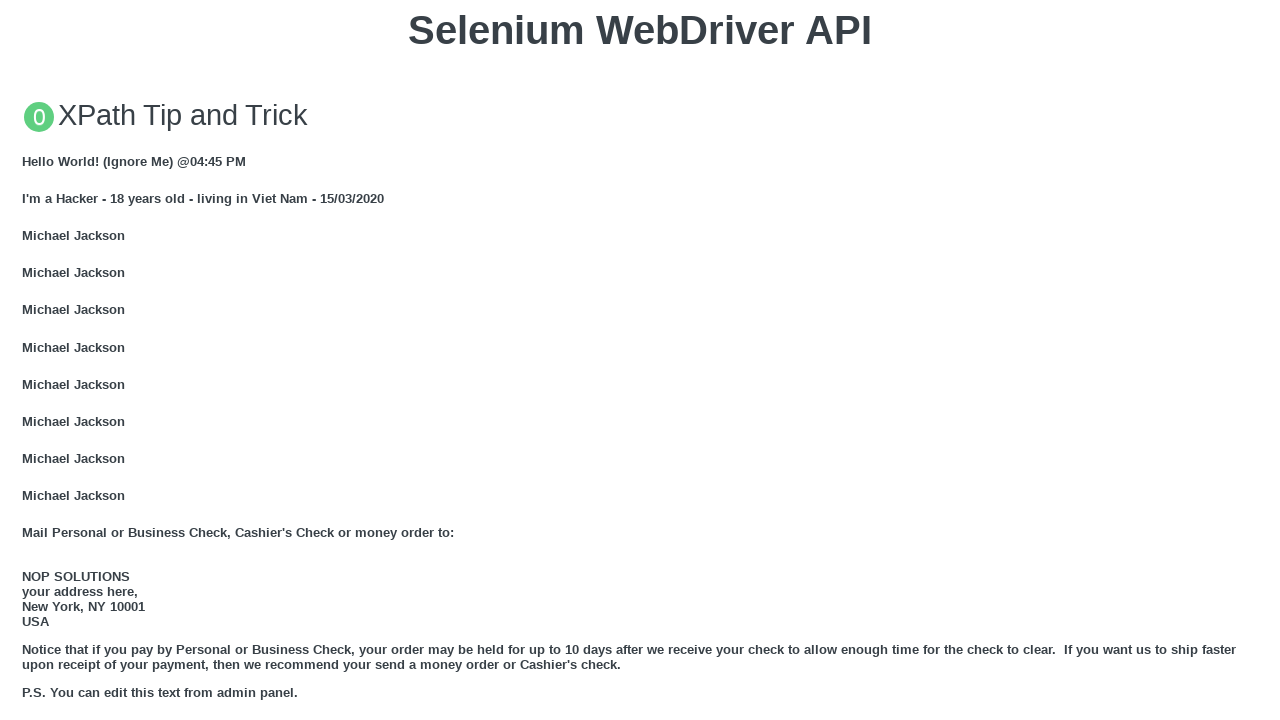

Verified Java checkbox is initially not selected
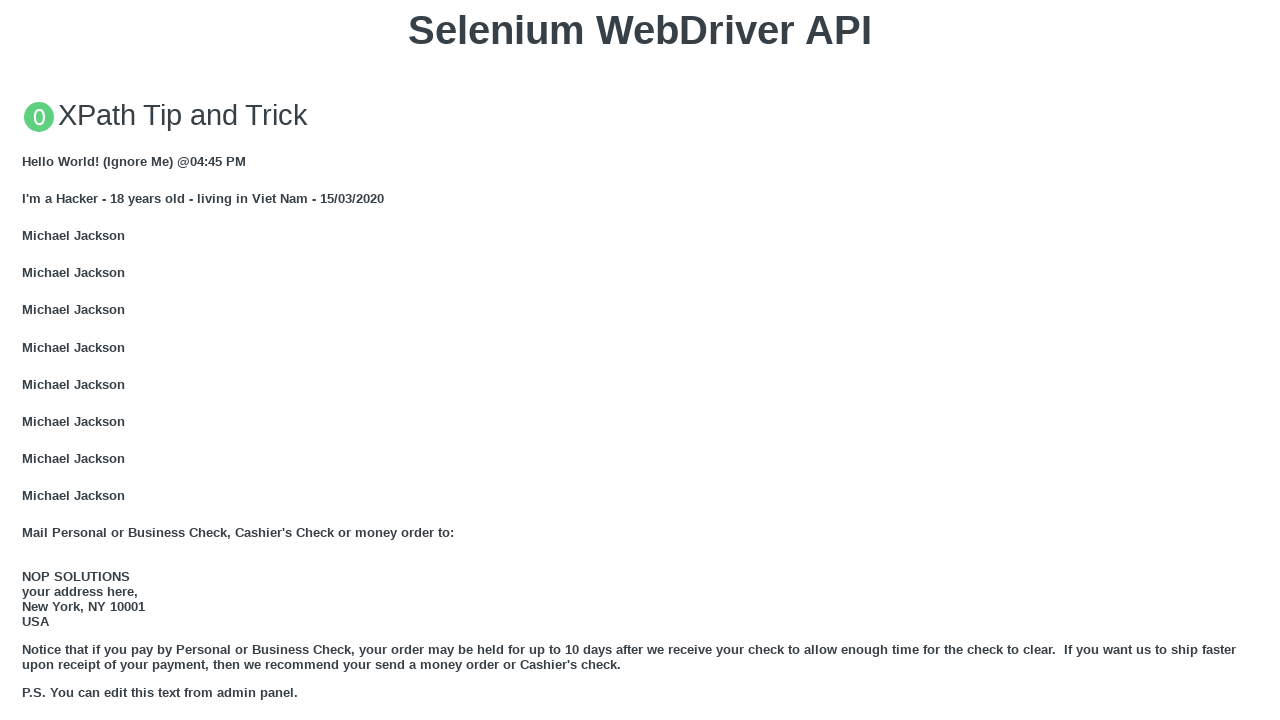

Verified Age Under 18 radio button is initially not selected
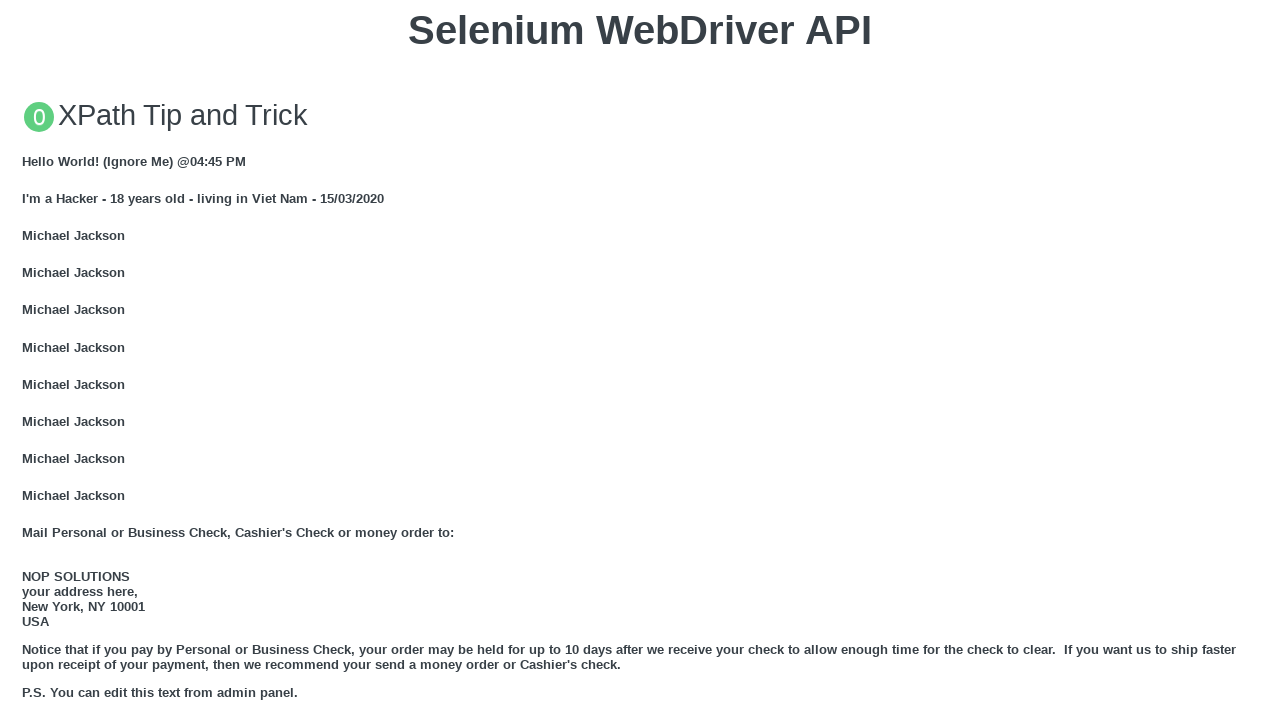

Clicked Java checkbox at (28, 361) on #java
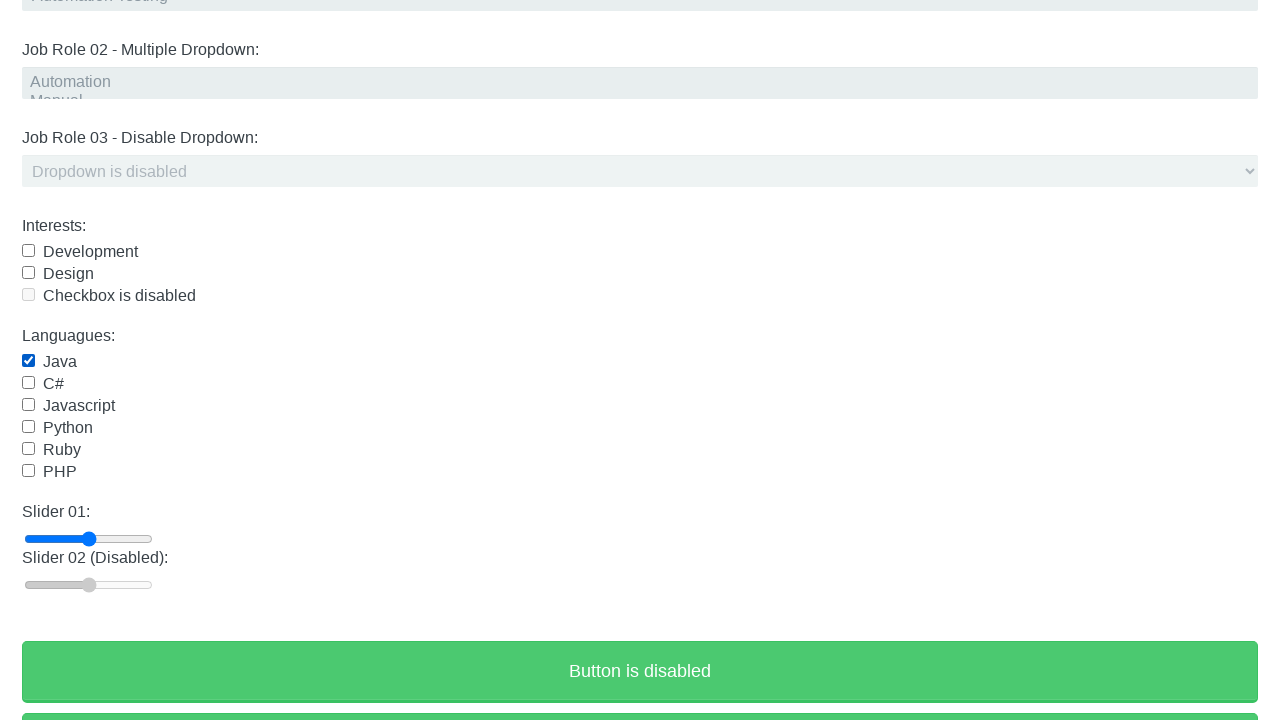

Clicked Age Under 18 radio button at (28, 360) on #under_18
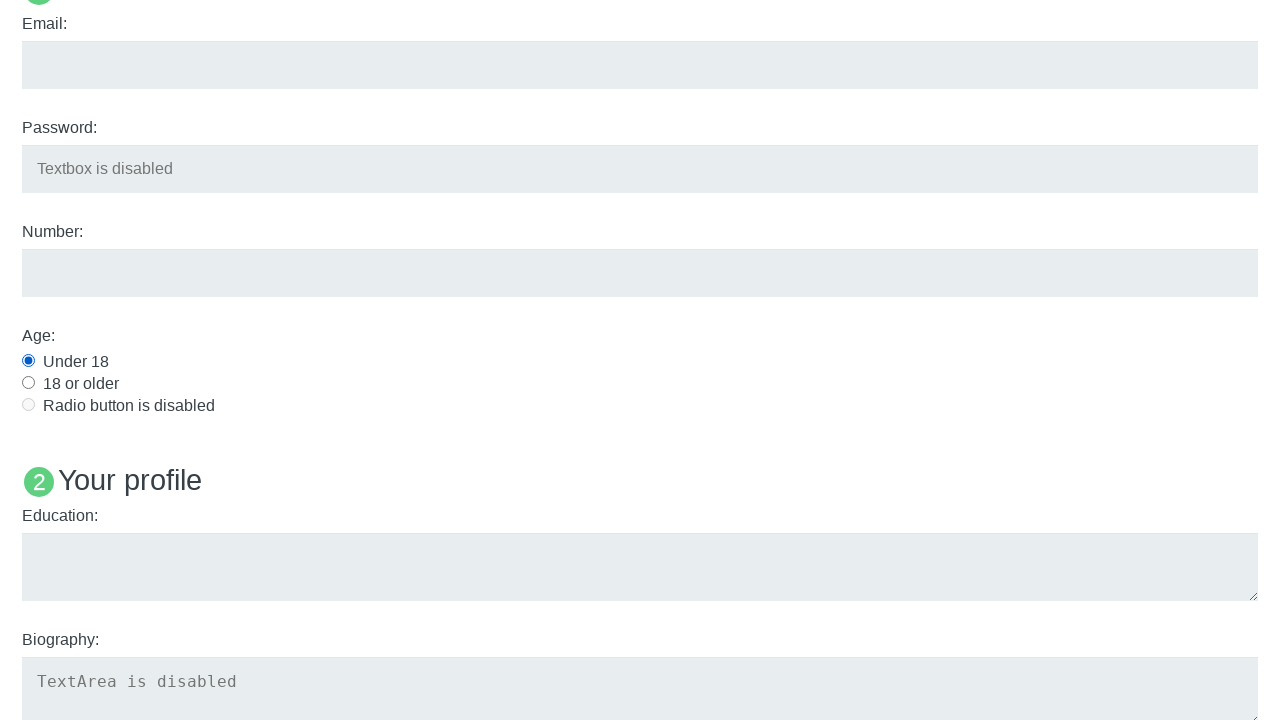

Verified Java checkbox is now selected
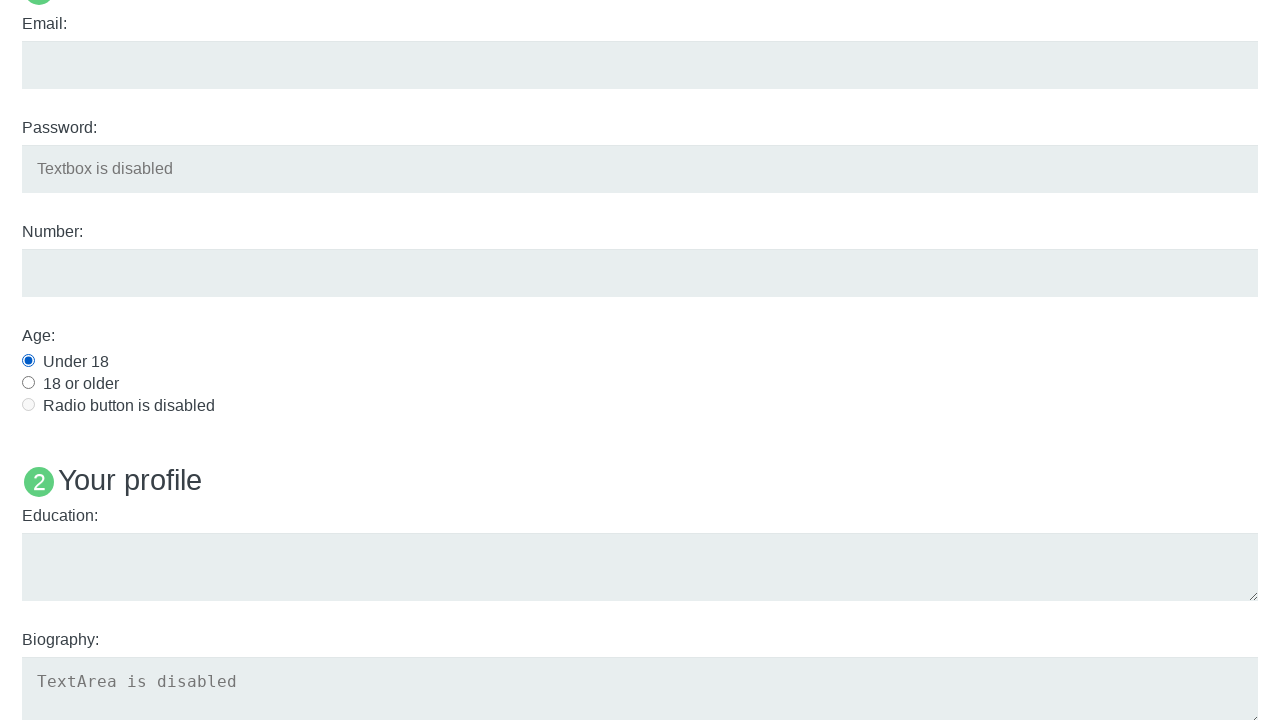

Verified Age Under 18 radio button is now selected
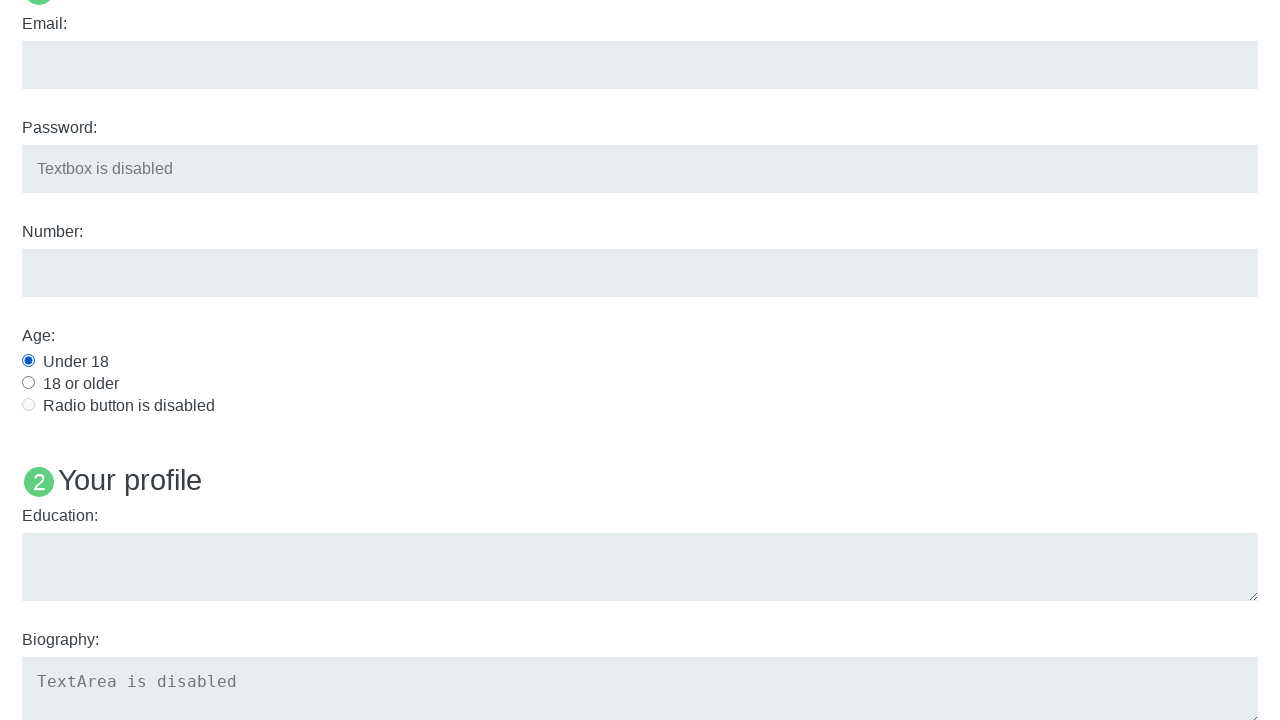

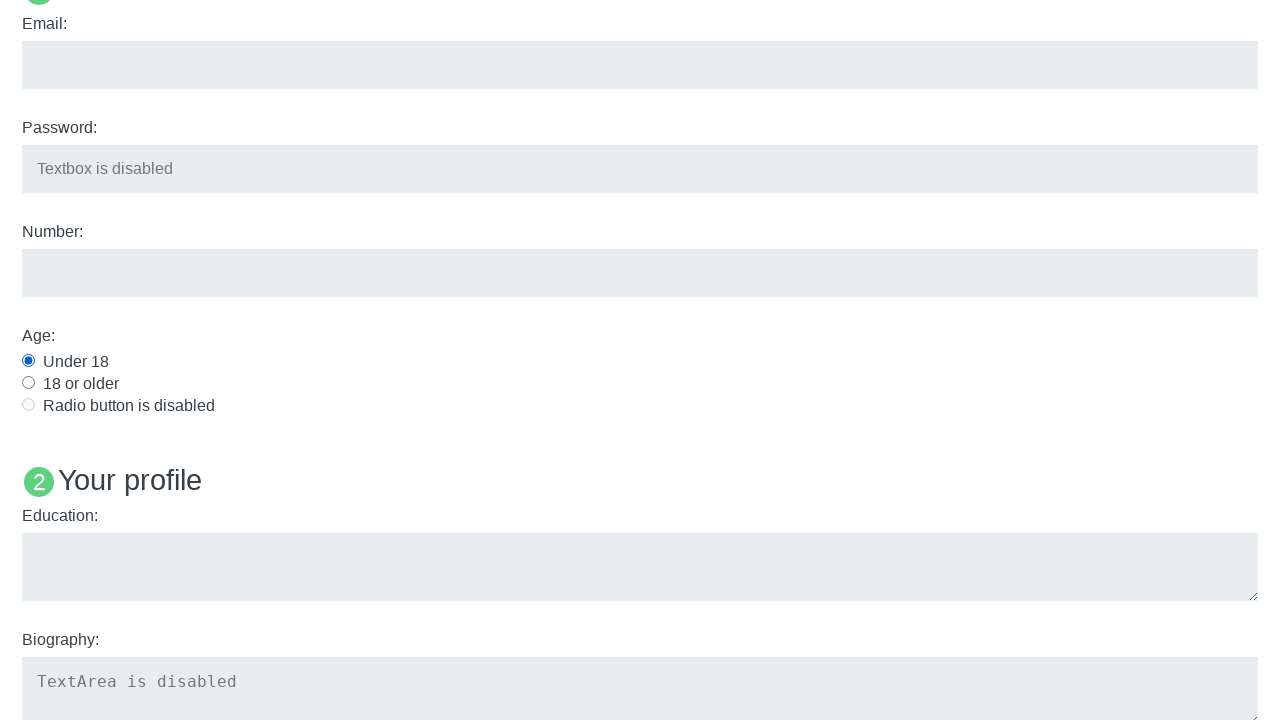